Opens the Adani corporate website homepage and verifies it loads successfully.

Starting URL: https://www.adani.com/

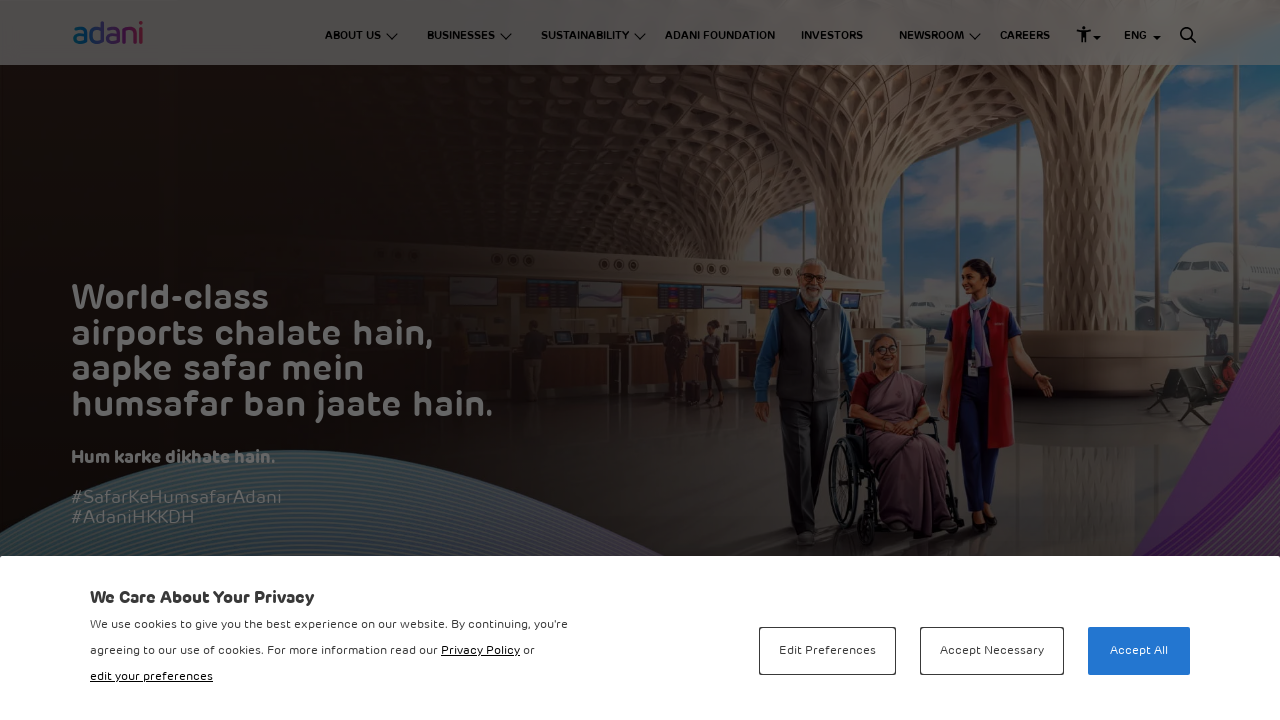

Adani corporate website homepage loaded successfully
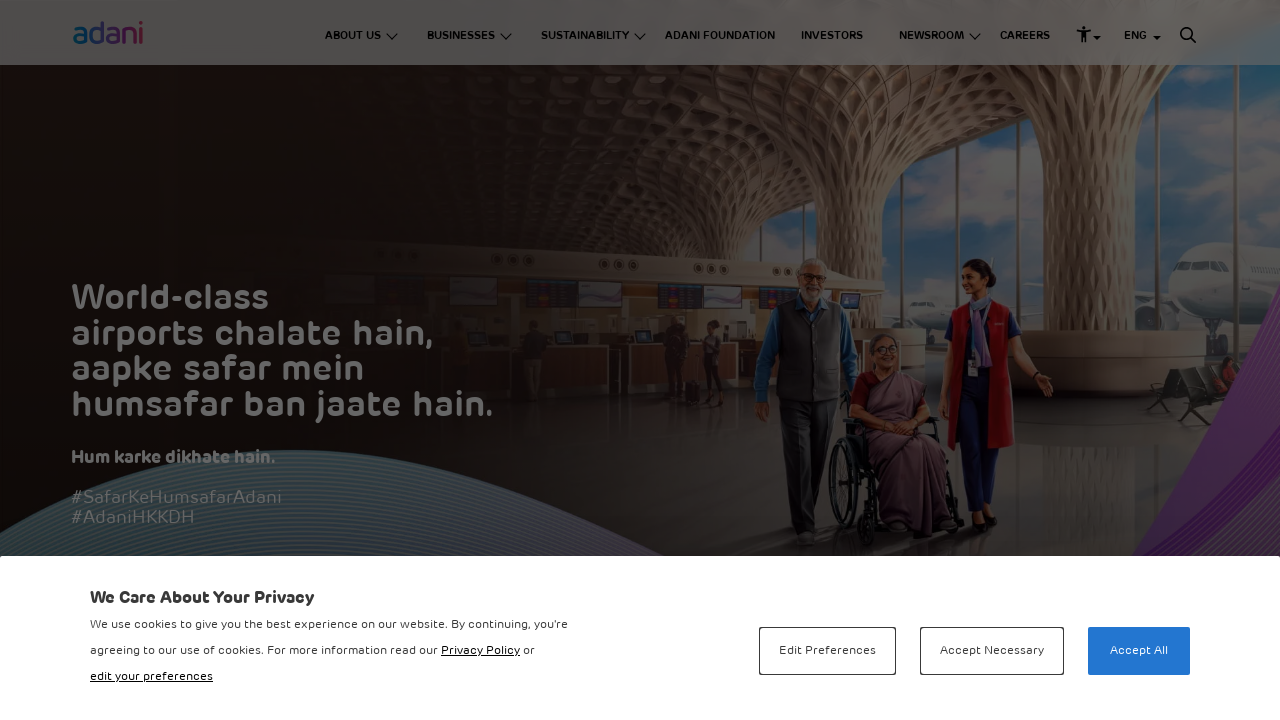

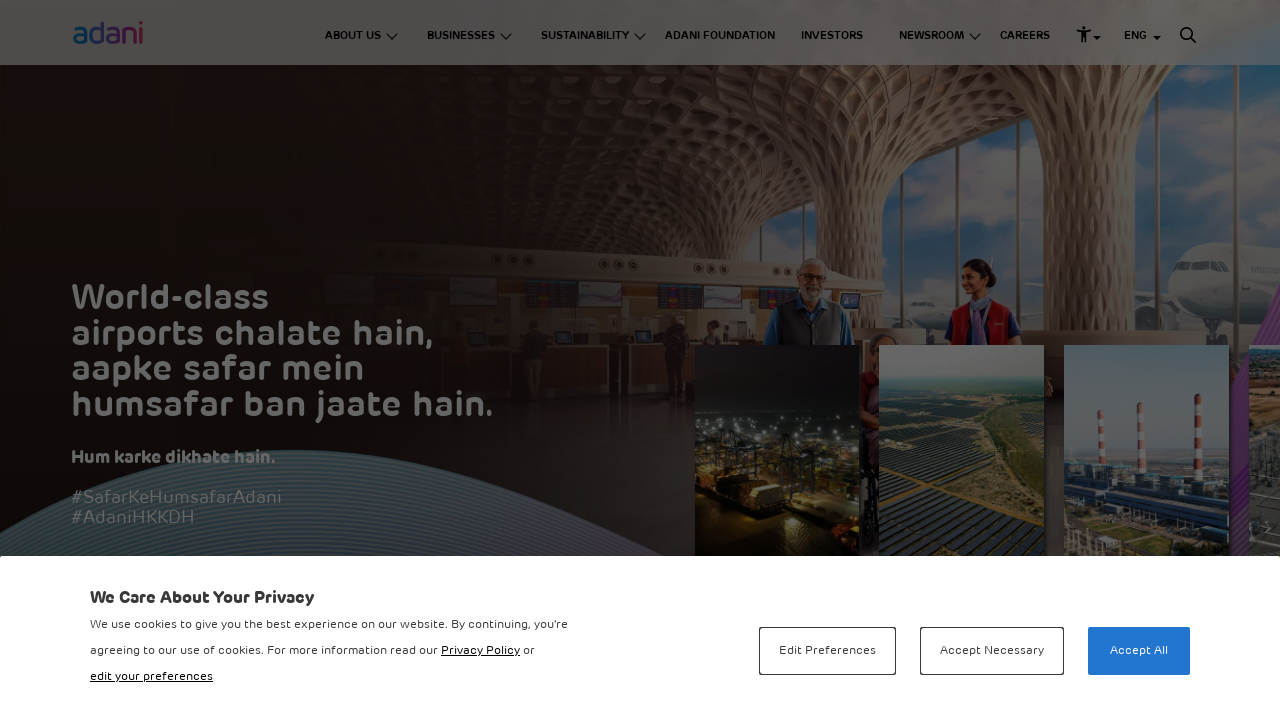